Tests the AngularJS homepage greeting feature by entering a name in an input field and verifying the greeting text updates accordingly

Starting URL: http://www.angularjs.org

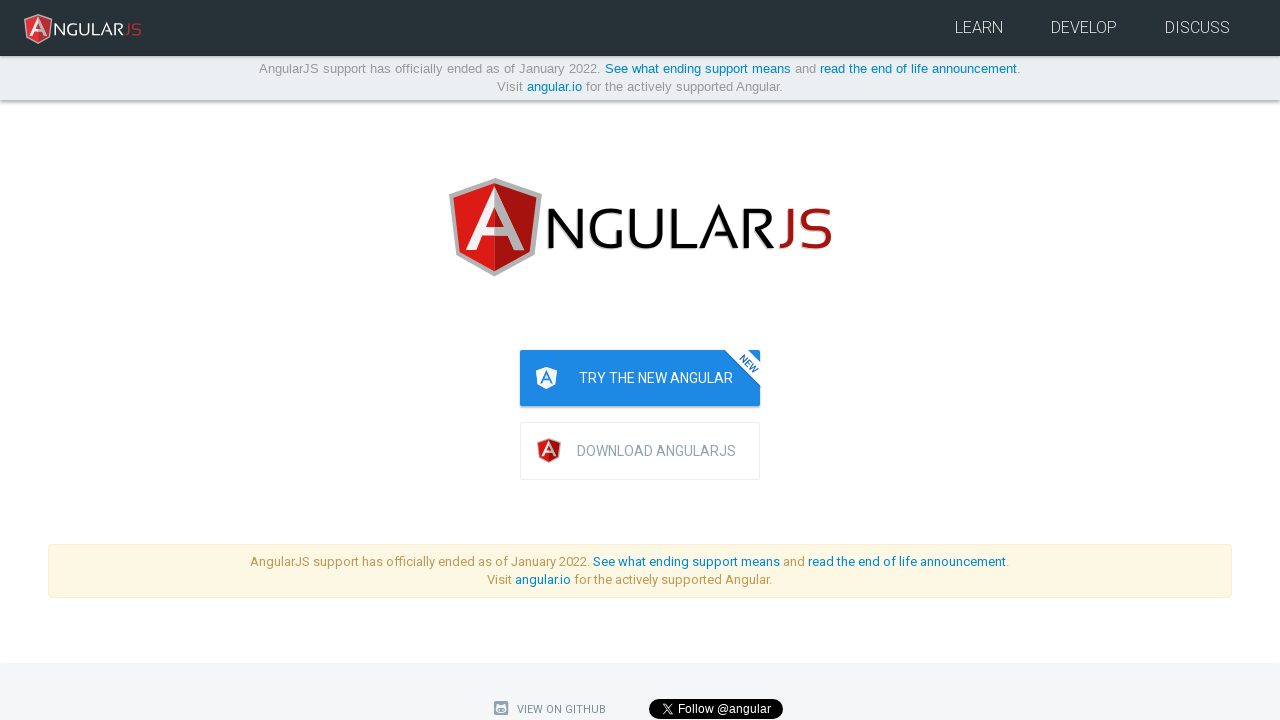

Navigated to AngularJS homepage
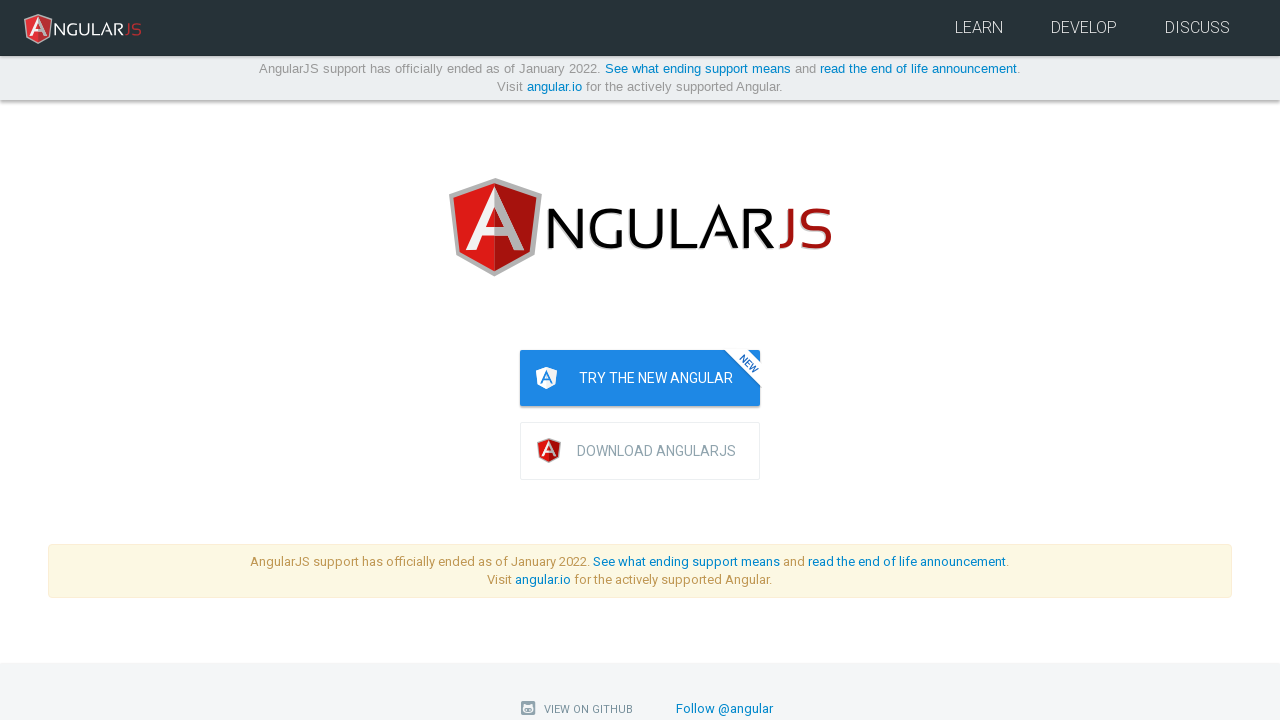

Entered 'Julie' in the name input field on input[ng-model='yourName']
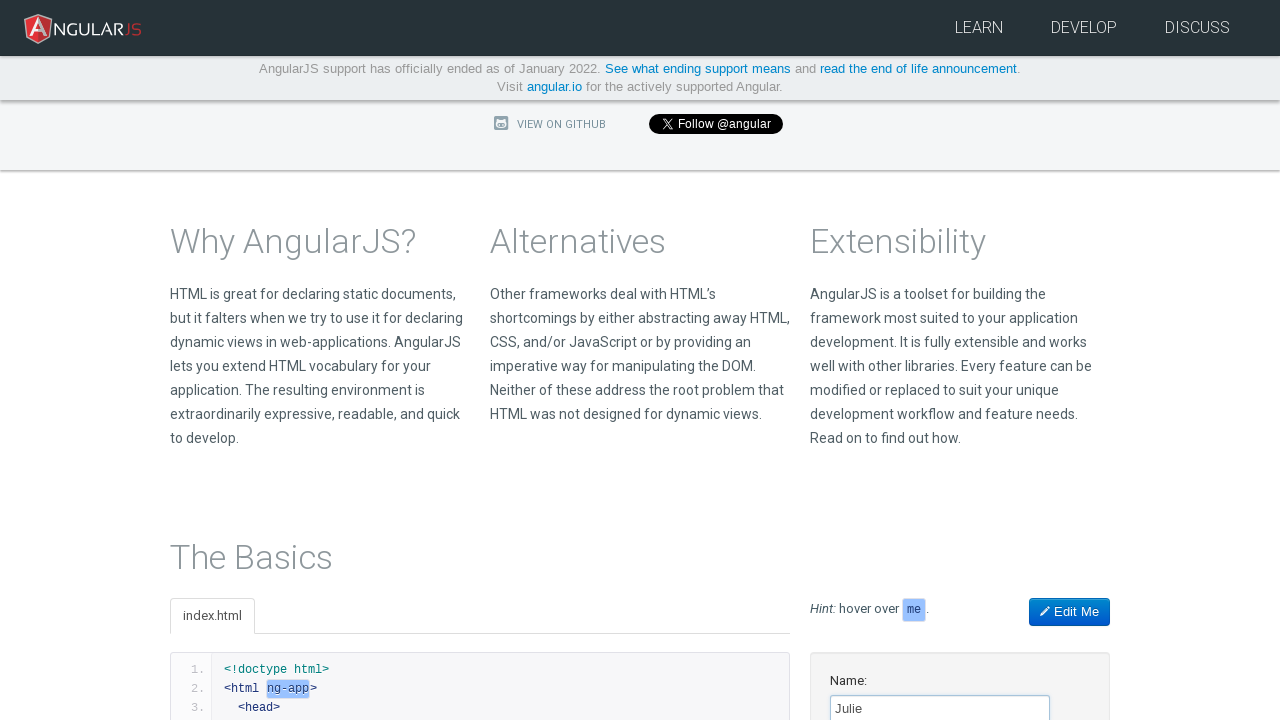

Verified greeting text 'Hello Julie!' is displayed
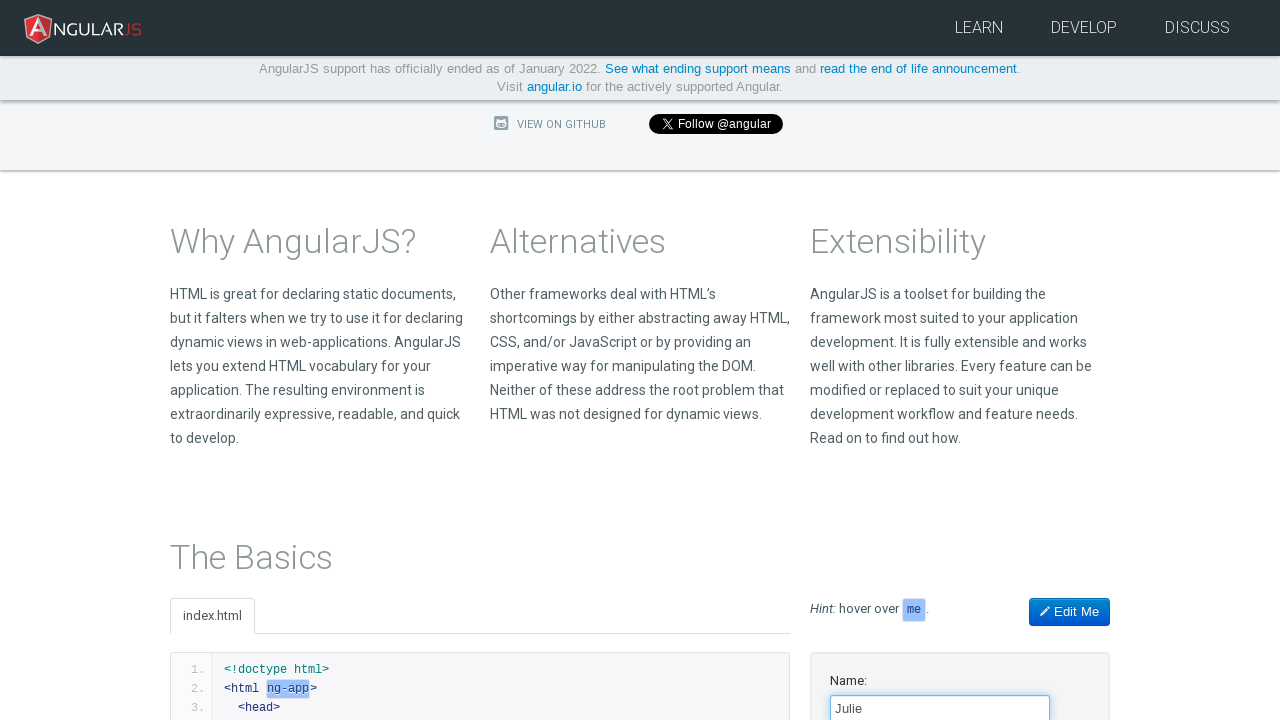

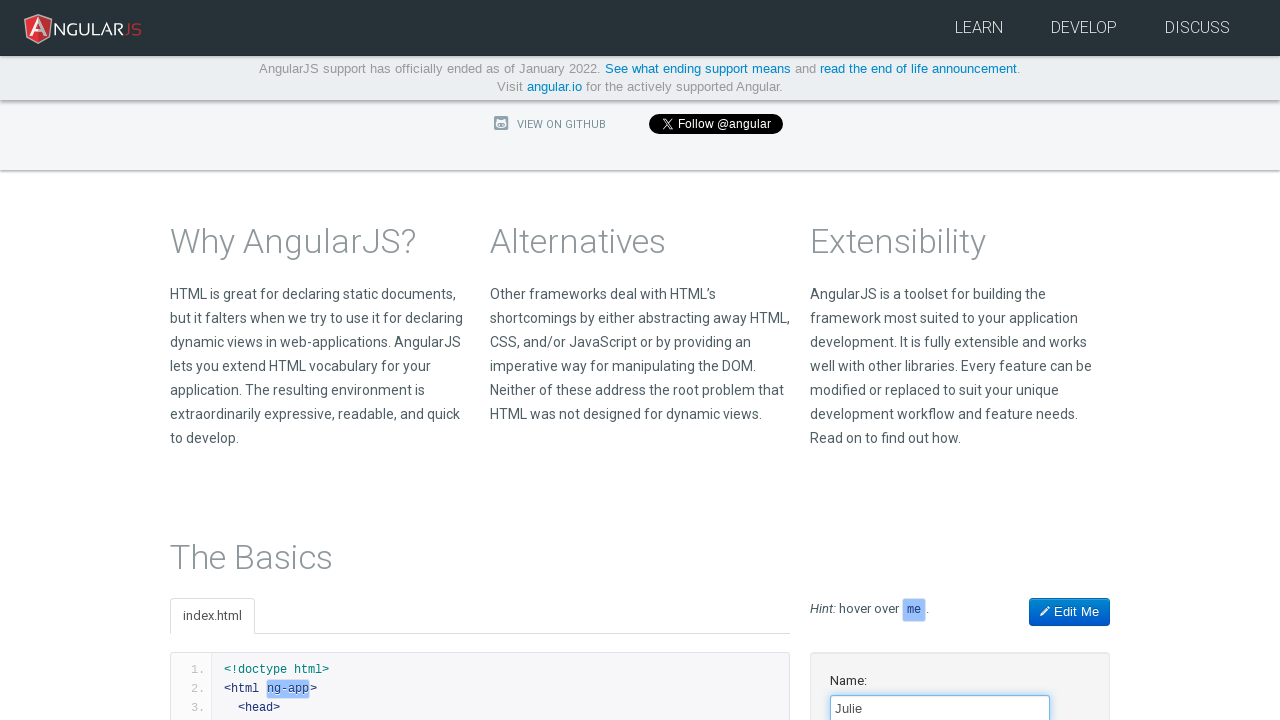